Tests JavaScript alert handling on demoqa.com by clicking alert buttons, accepting simple alerts, and entering text into prompt alerts

Starting URL: https://demoqa.com/alerts

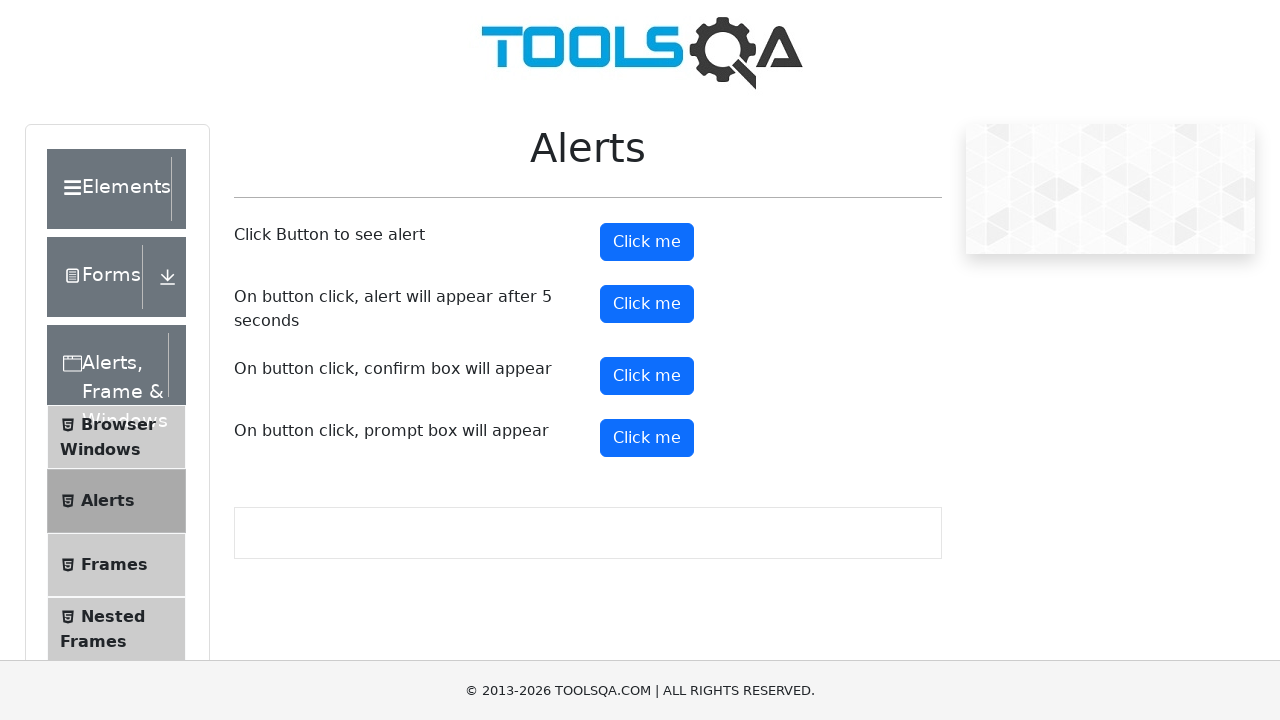

Clicked the simple alert button at (647, 242) on button#alertButton
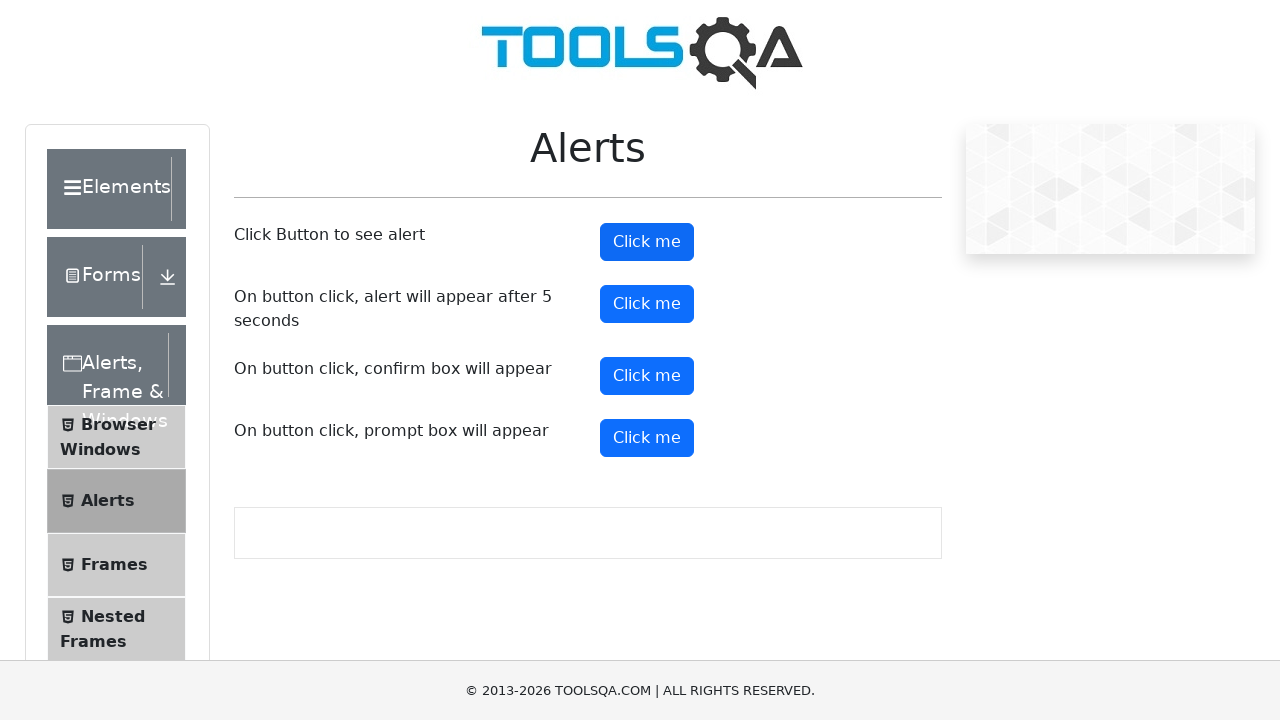

Set up dialog handler to accept alerts
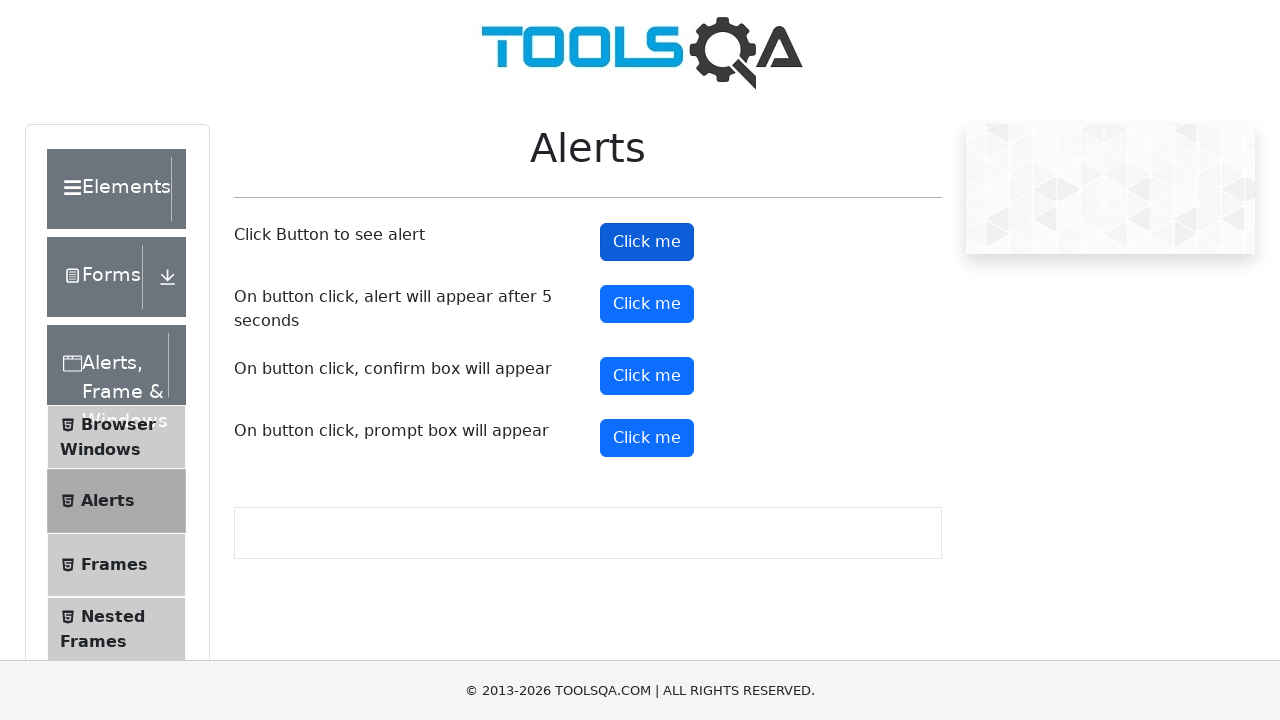

Waited for simple alert to be processed
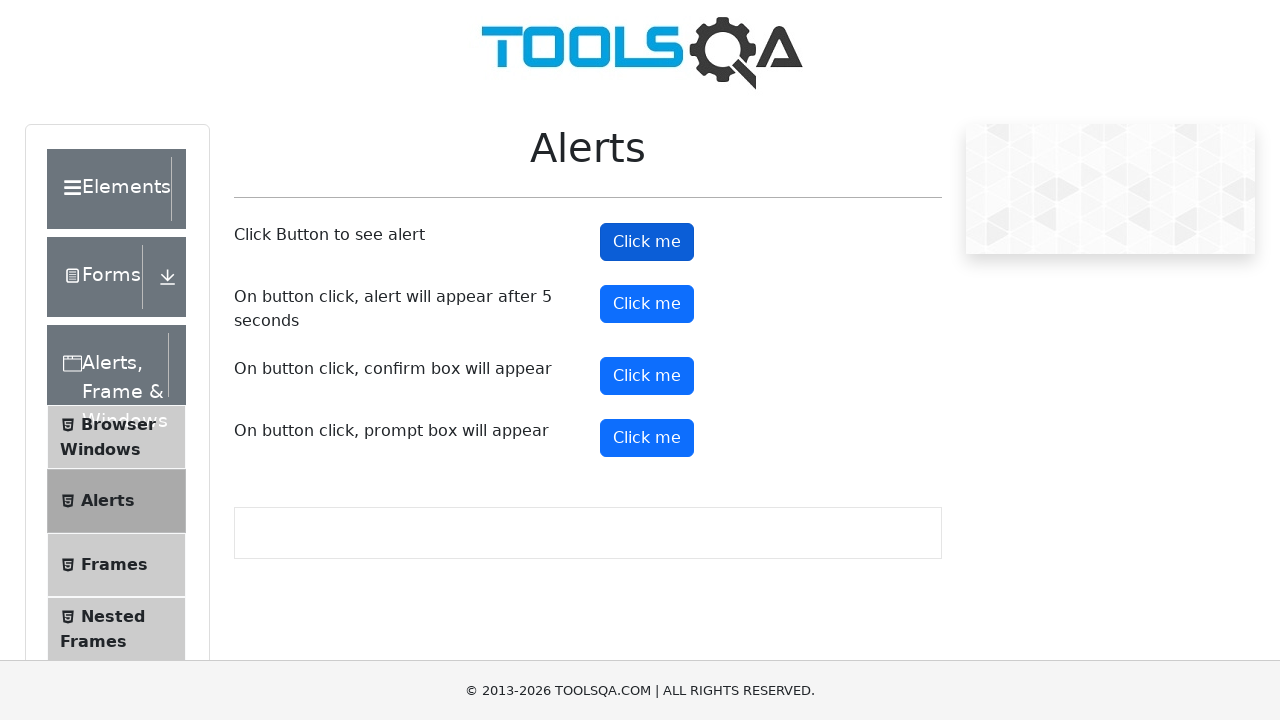

Clicked the prompt alert button at (647, 438) on button#promtButton
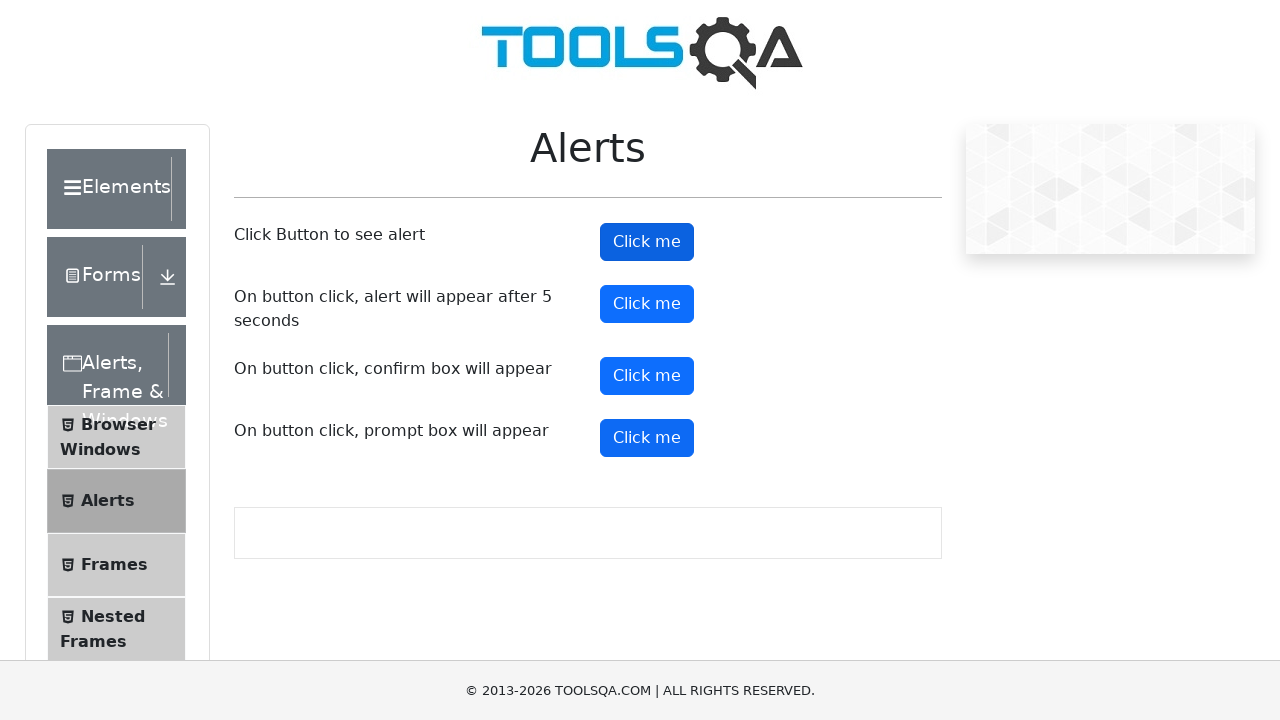

Set up dialog handler to accept prompts with text 'abracadbra'
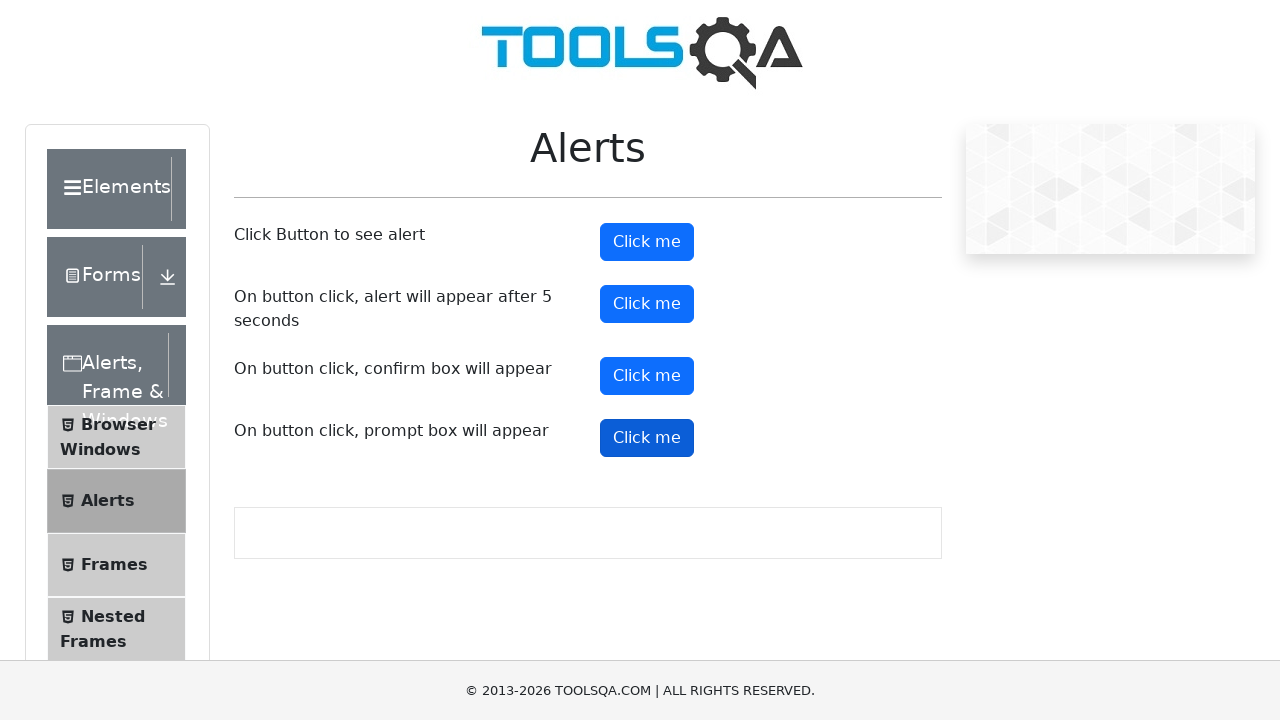

Waited for prompt alert to be processed
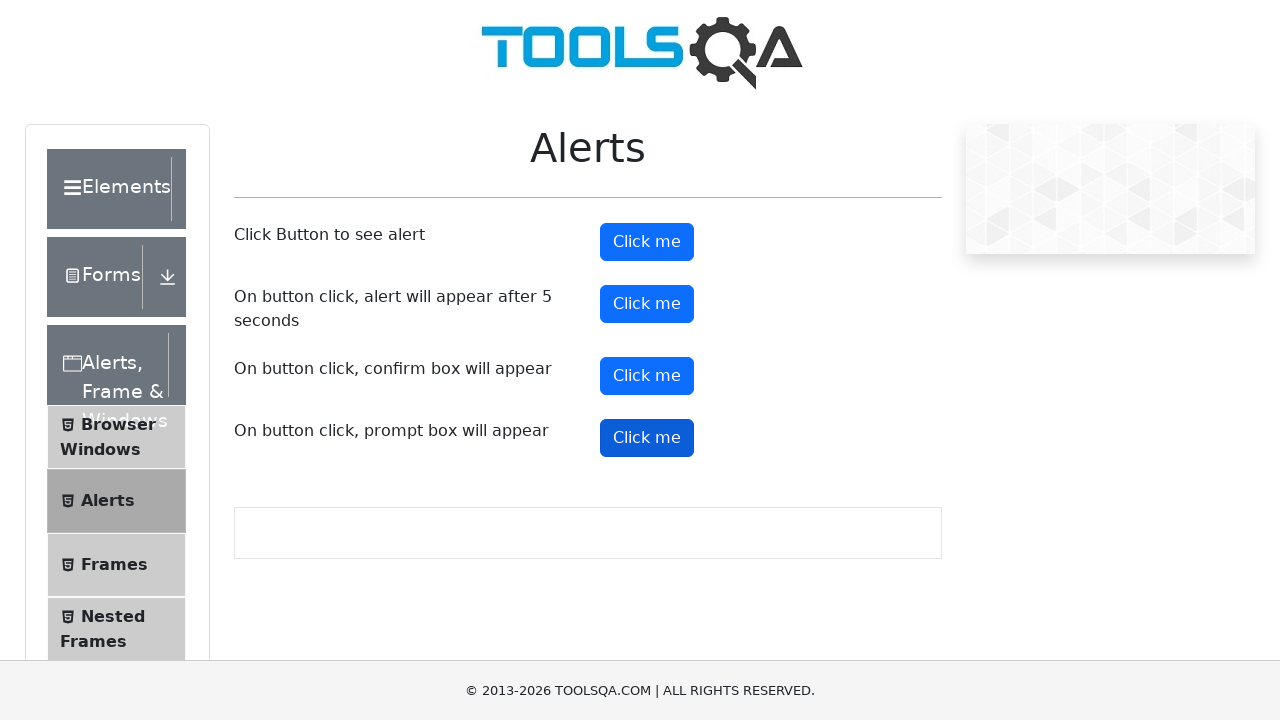

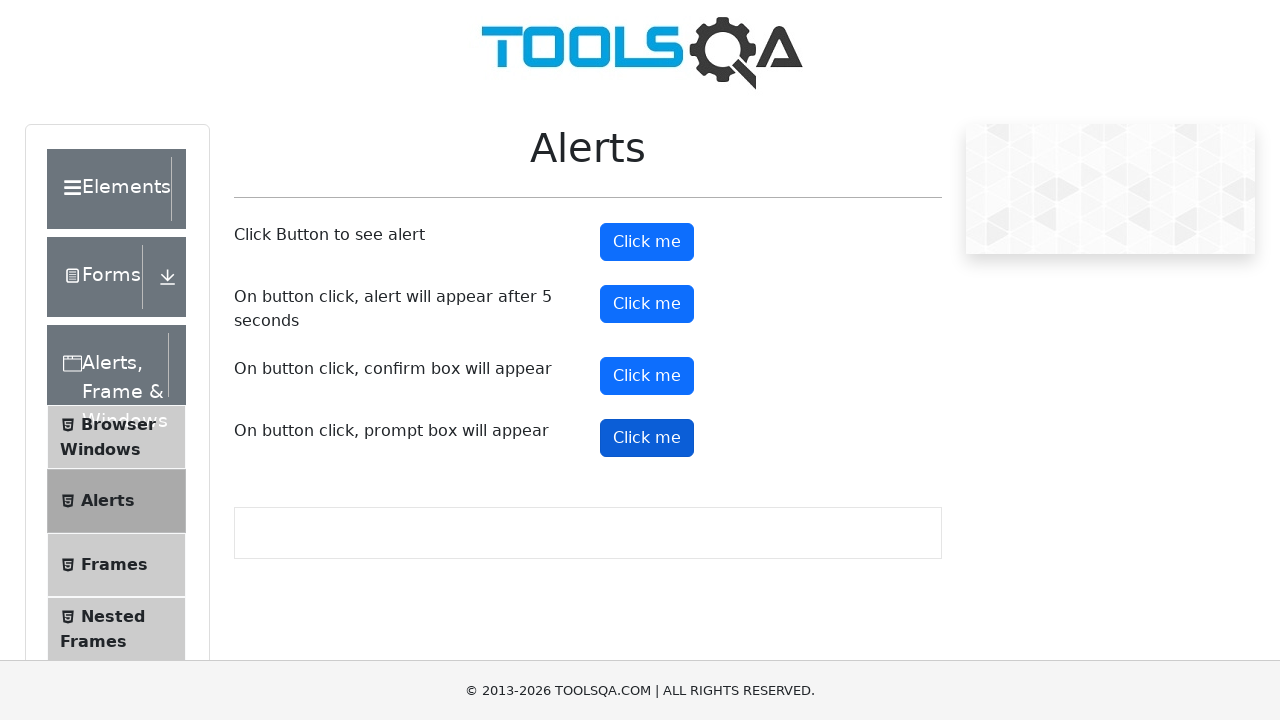